Tests dropdown element by selecting options using different methods (by value and by visible text)

Starting URL: https://the-internet.herokuapp.com/dropdown

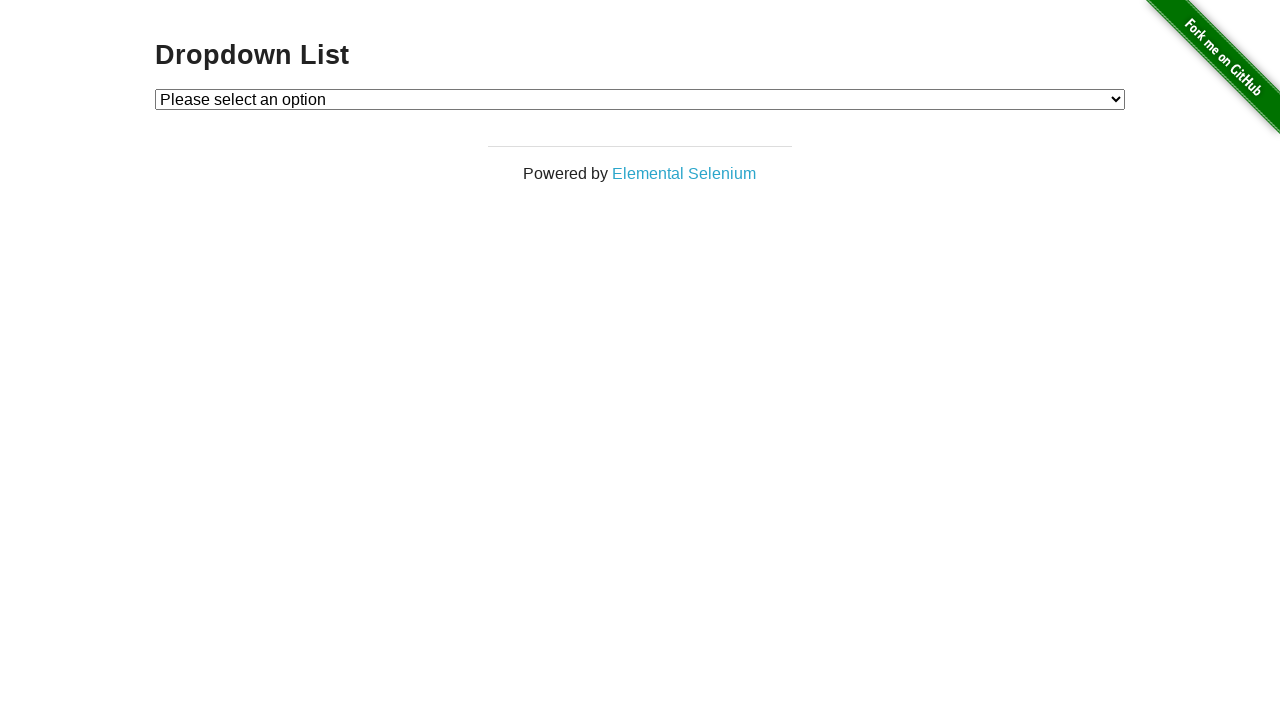

Selected option 1 by value on #dropdown
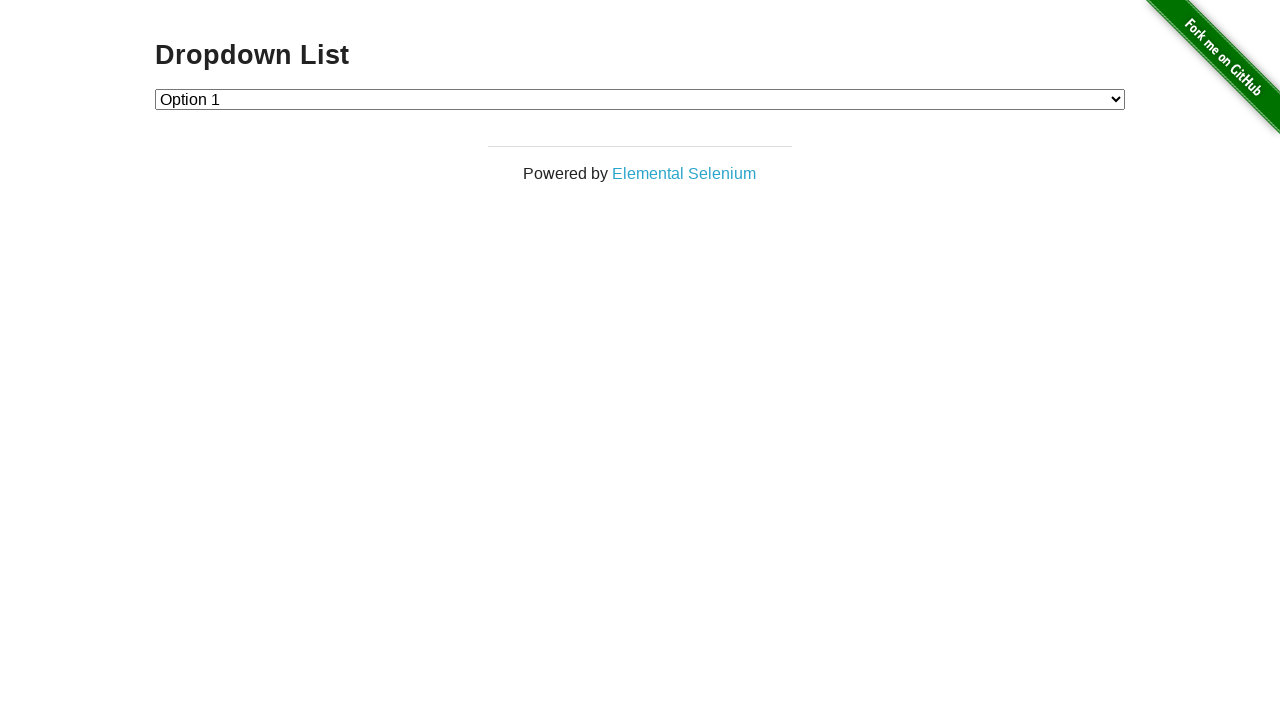

Selected option 2 by value on #dropdown
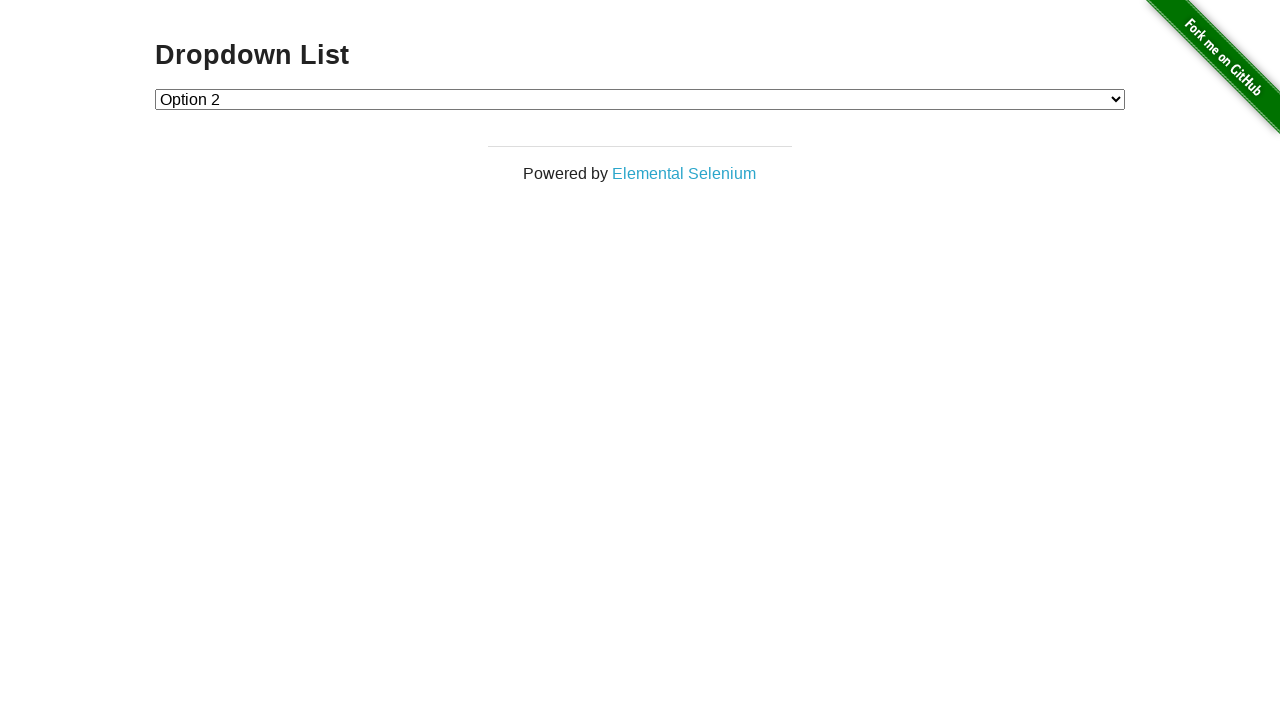

Selected option 1 by visible text on #dropdown
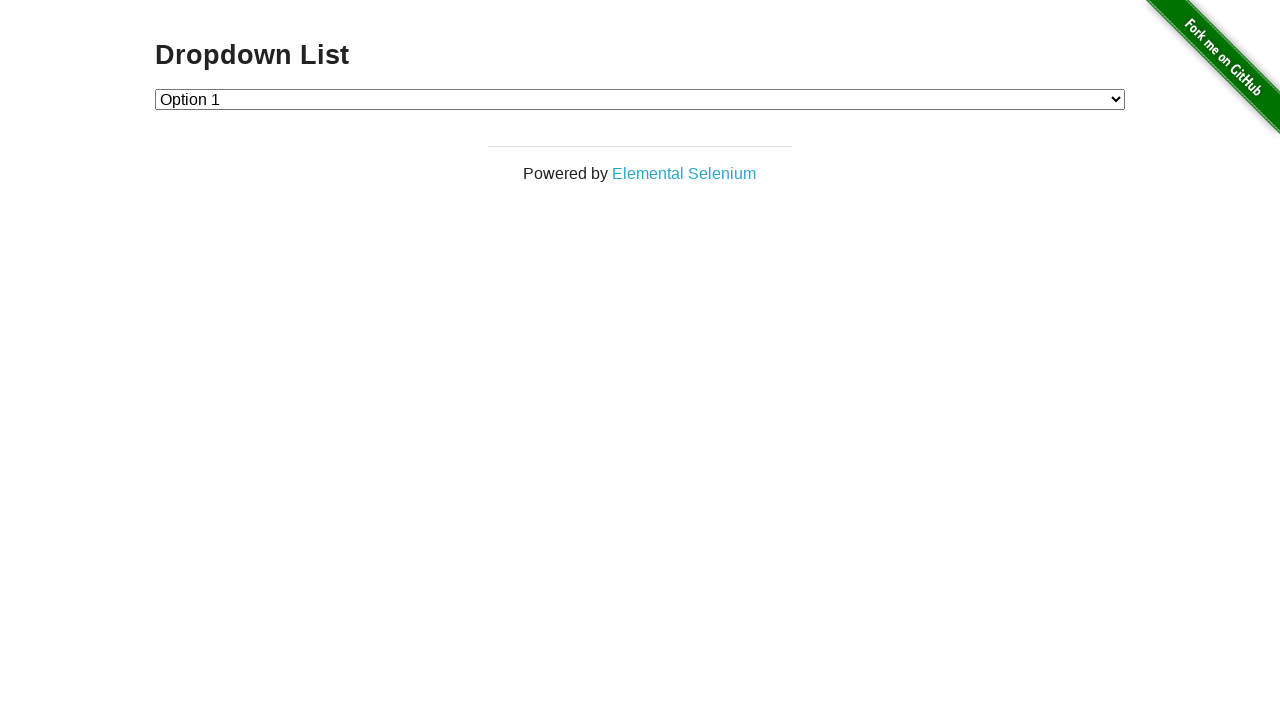

Selected option 2 by visible text on #dropdown
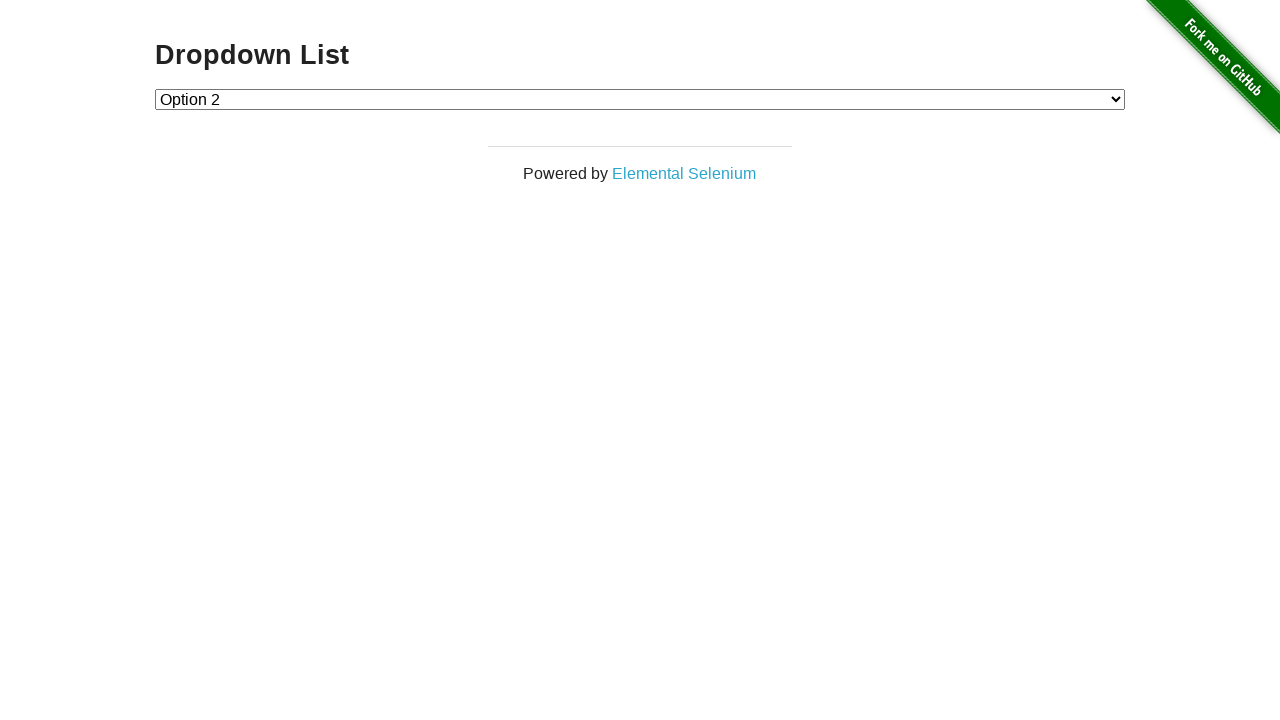

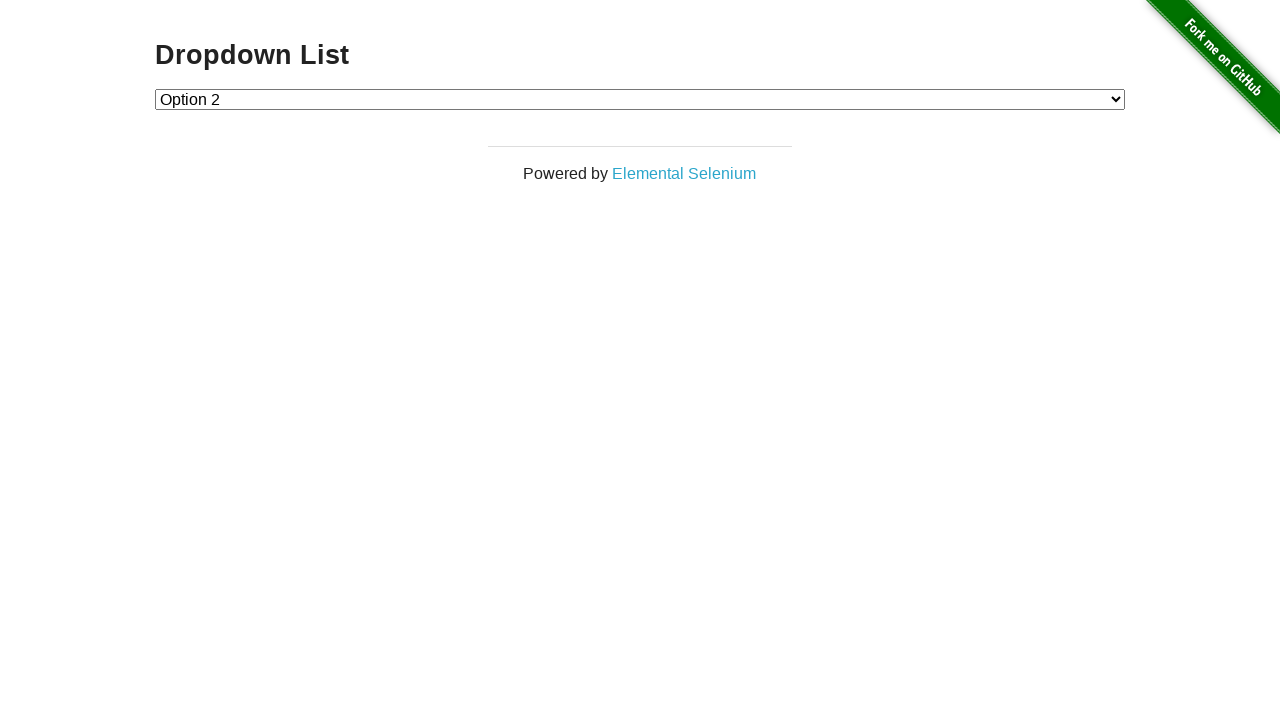